Tests a verification workflow by clicking a verify button and checking that a successful message appears on the page.

Starting URL: http://suninjuly.github.io/wait1.html

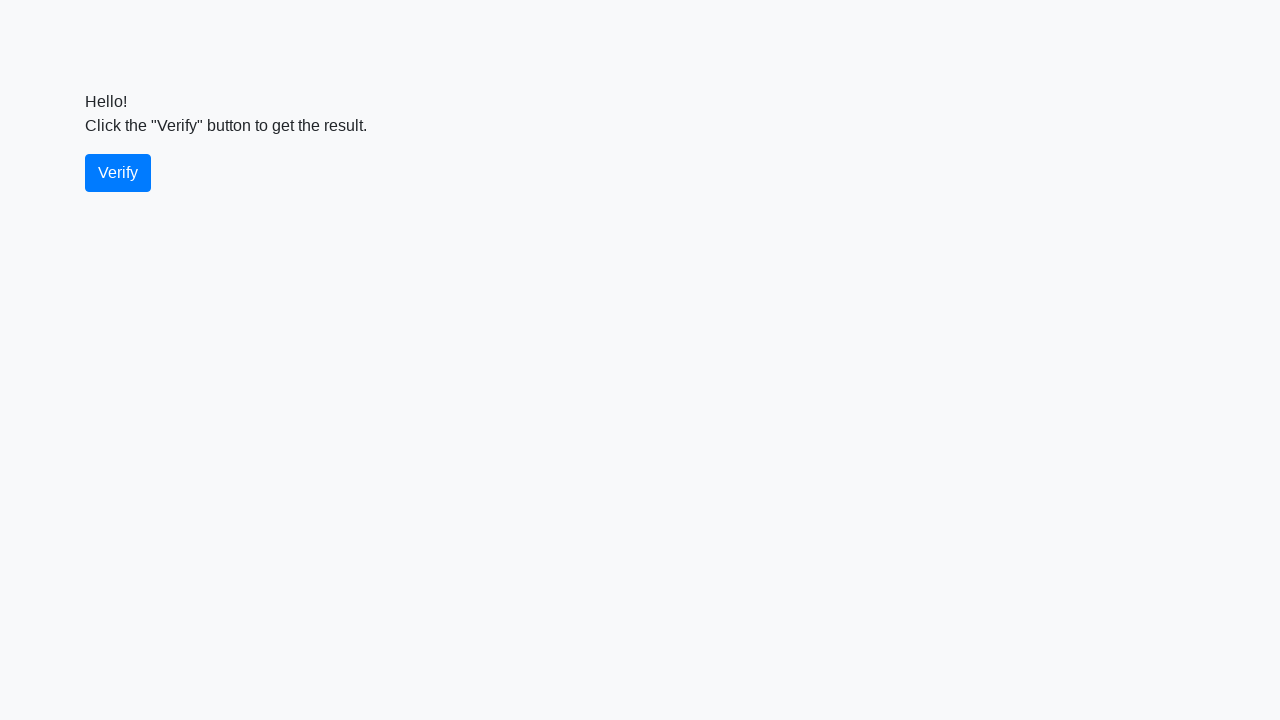

Clicked the verify button at (118, 173) on #verify
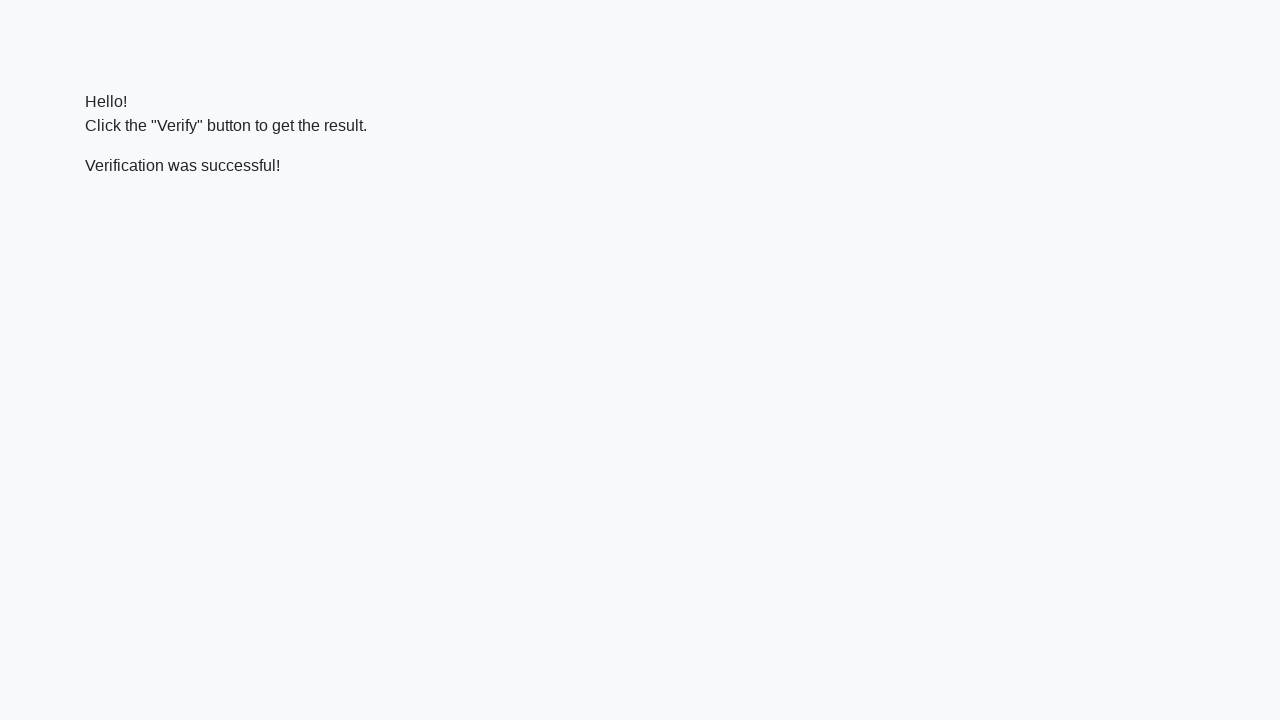

Waited for success message to appear
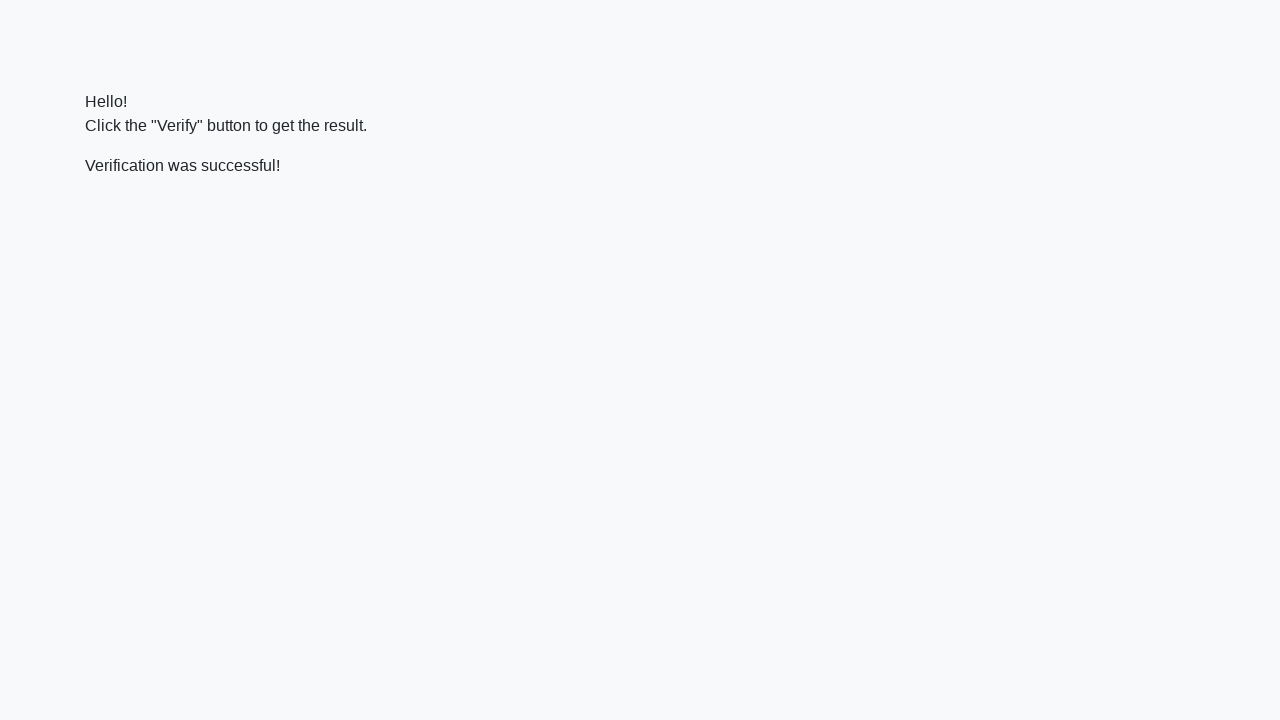

Verified that success message contains 'successful'
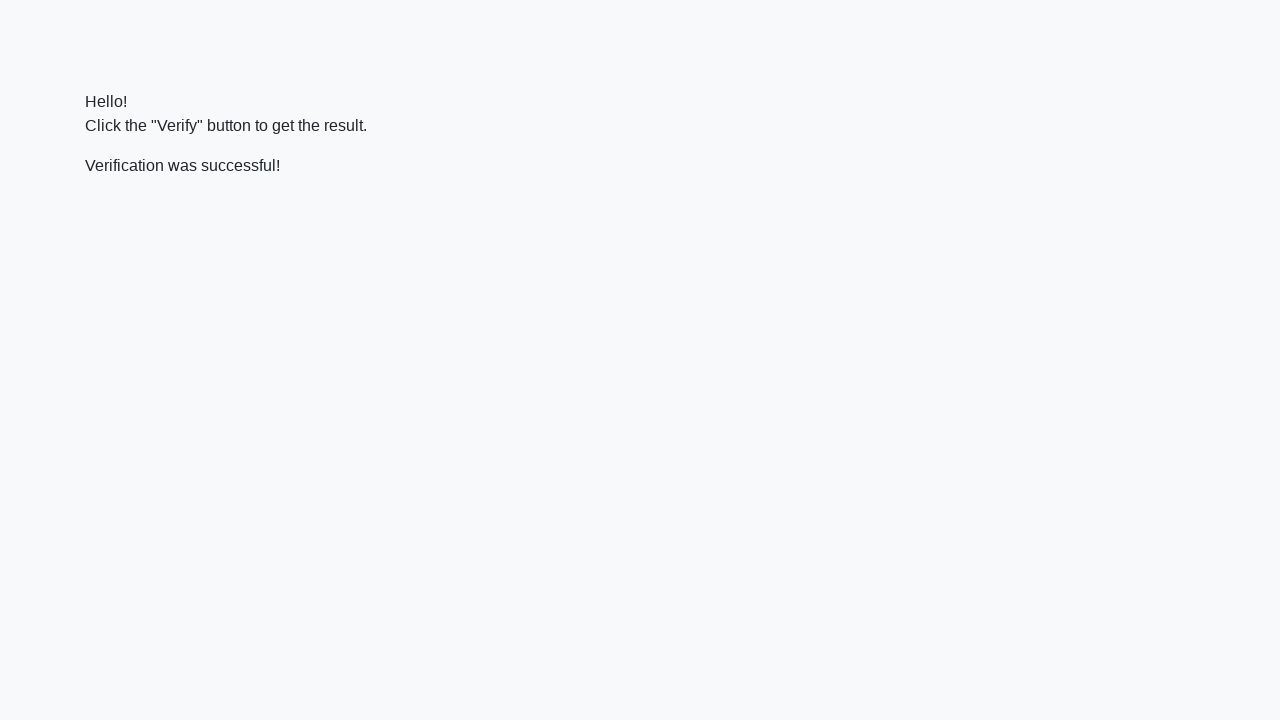

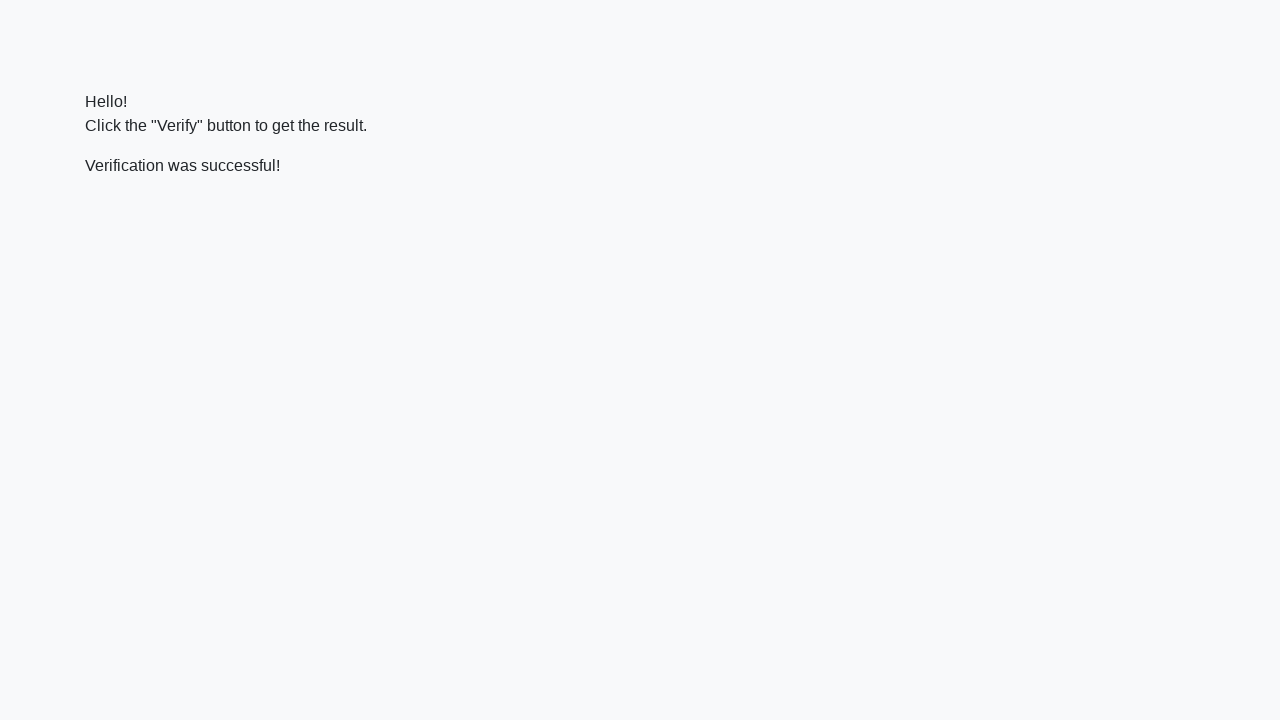